Tests checkbox interaction by unchecking checkbox 2 (which is checked by default) and checking checkbox 1 (which is unchecked by default)

Starting URL: https://the-internet.herokuapp.com/checkboxes

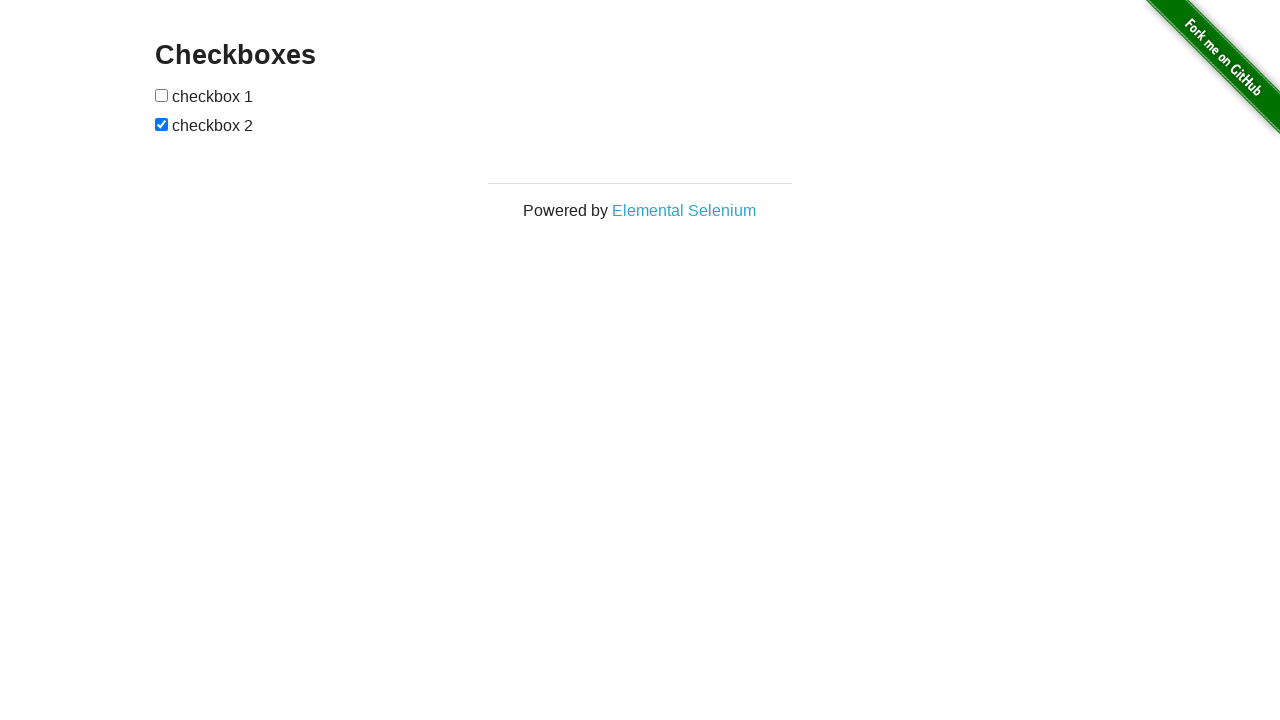

Unchecked checkbox 2 (which was checked by default) at (162, 124) on xpath=//body/div[2]/div[1]/div[1]/form[1]/input[2]
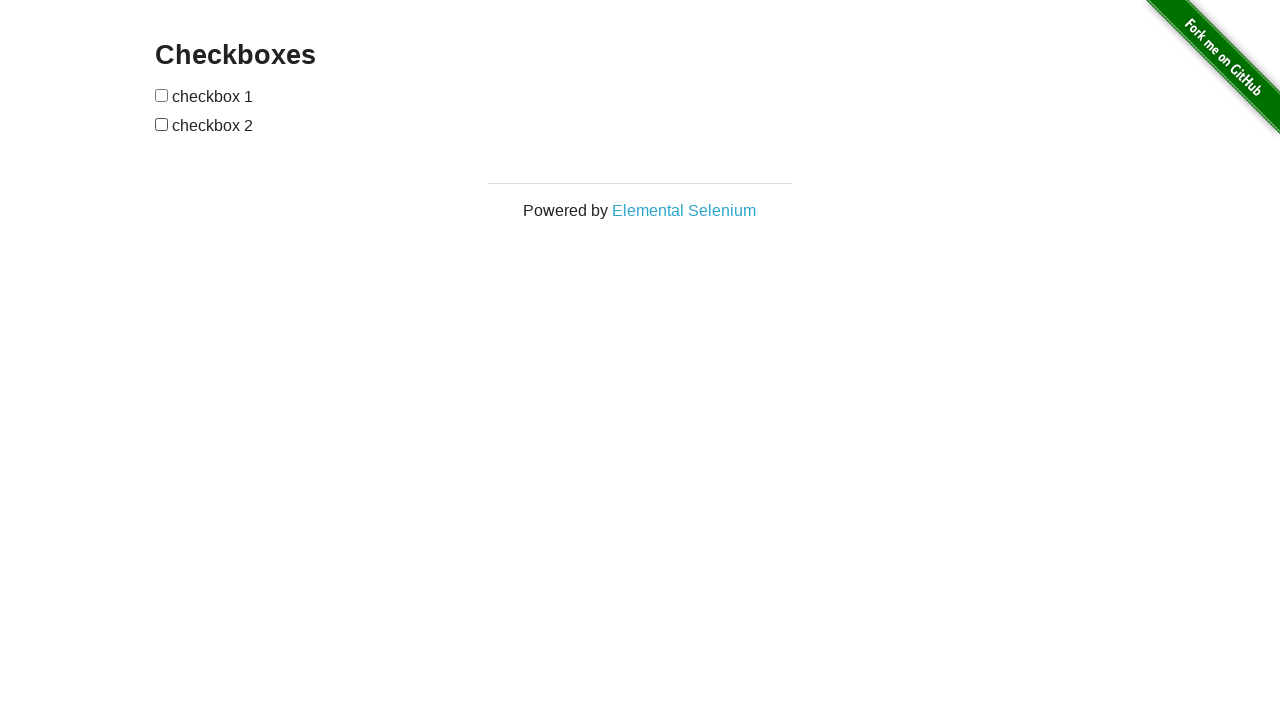

Checked checkbox 1 (which was unchecked by default) at (162, 95) on xpath=//body/div[2]/div[1]/div[1]/form[1]/input[1]
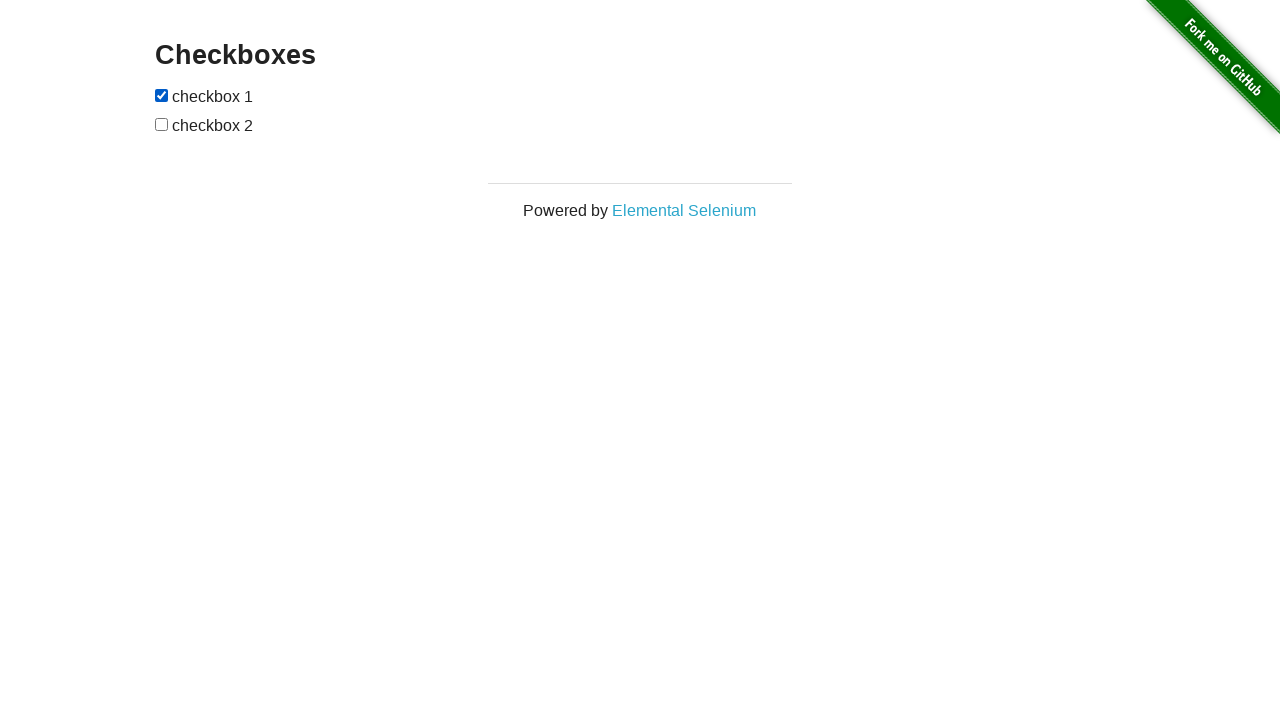

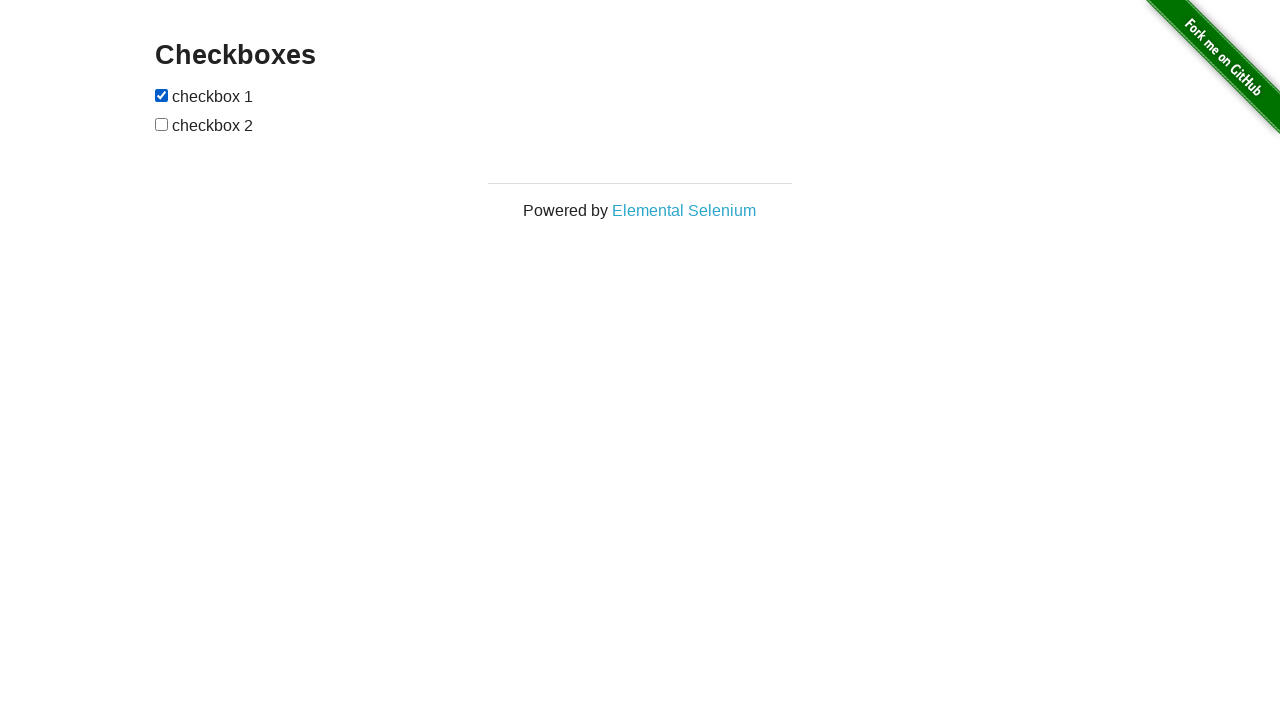